Tests checkbox functionality by ensuring both checkboxes on the page are checked

Starting URL: https://the-internet.herokuapp.com/checkboxes

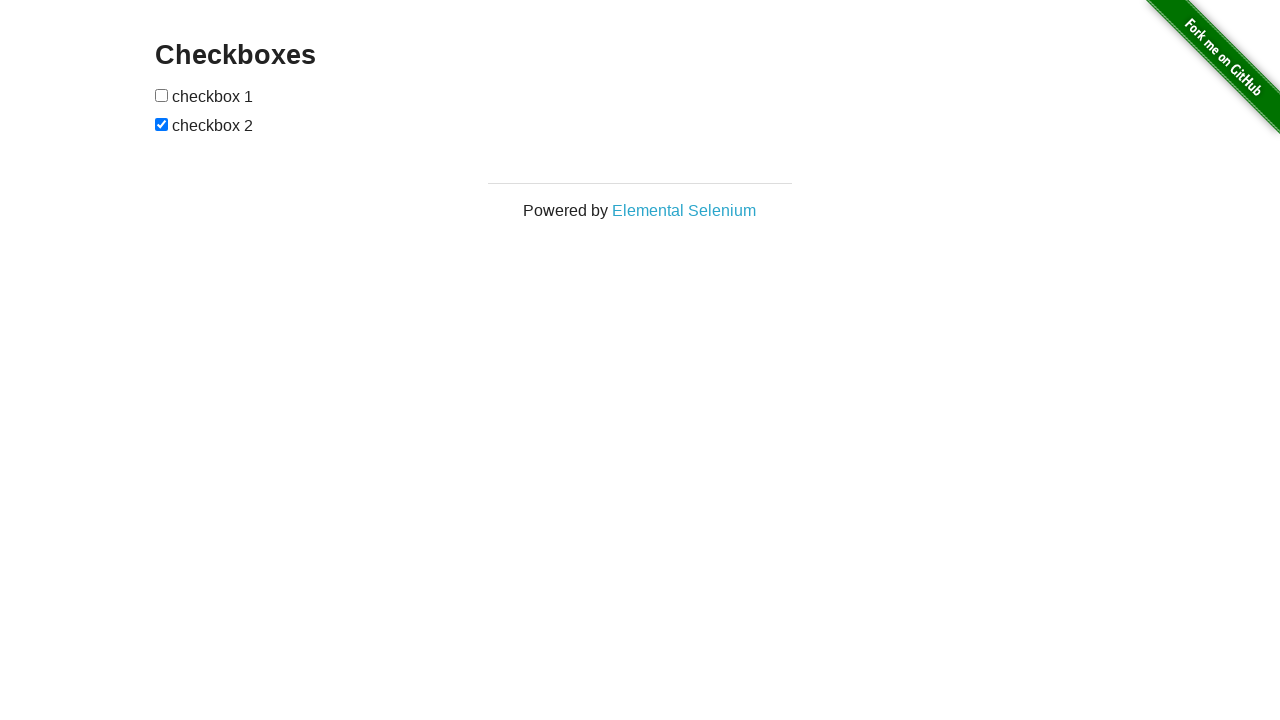

Navigated to checkboxes page
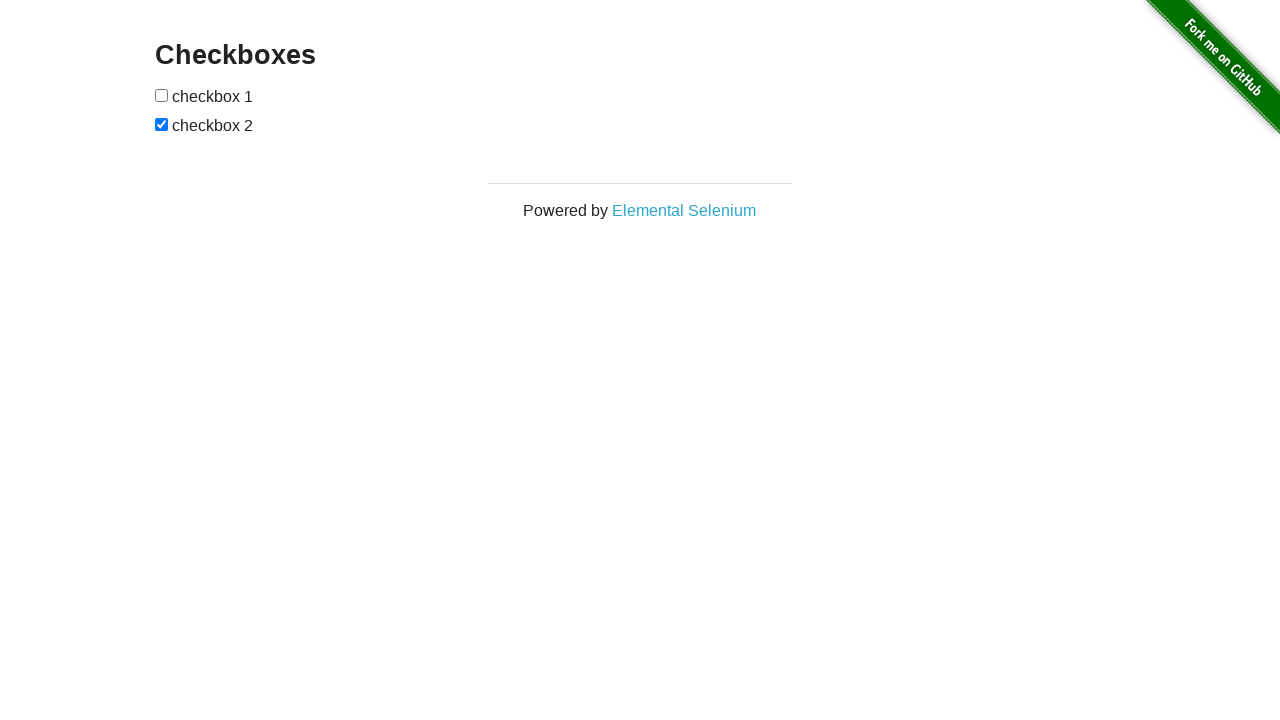

Located first checkbox element
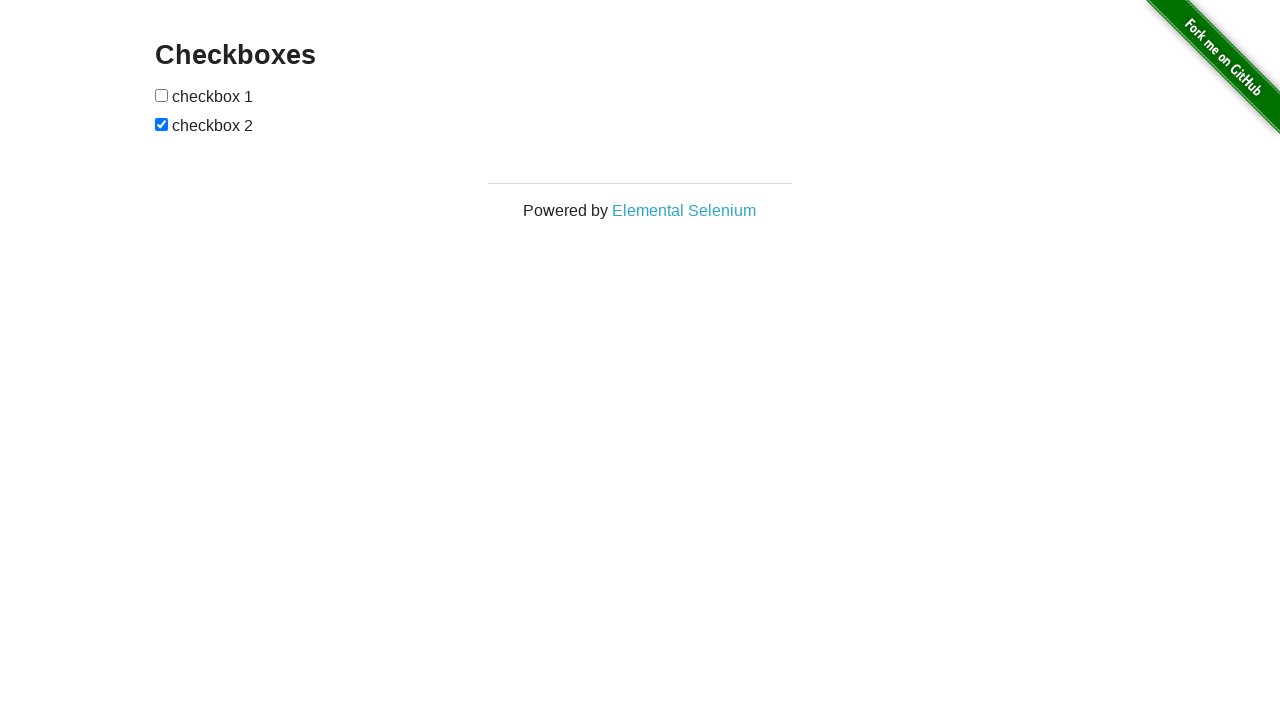

Located second checkbox element
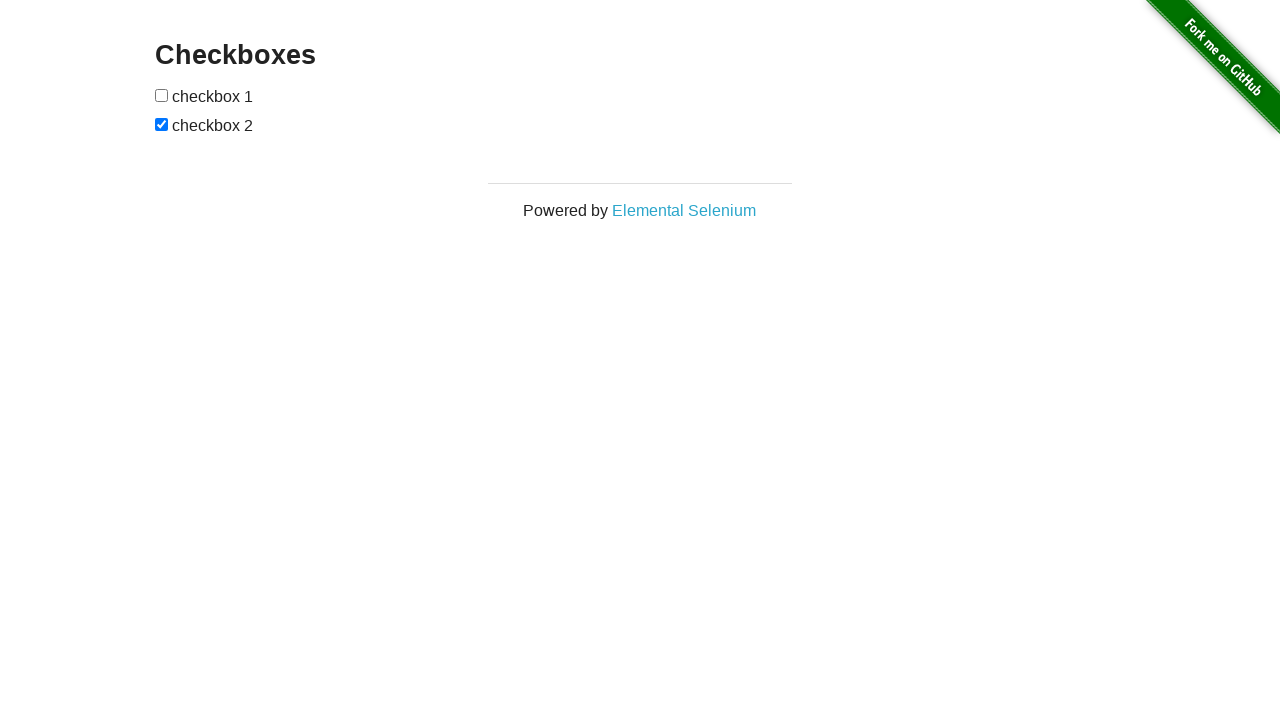

Checked first checkbox status
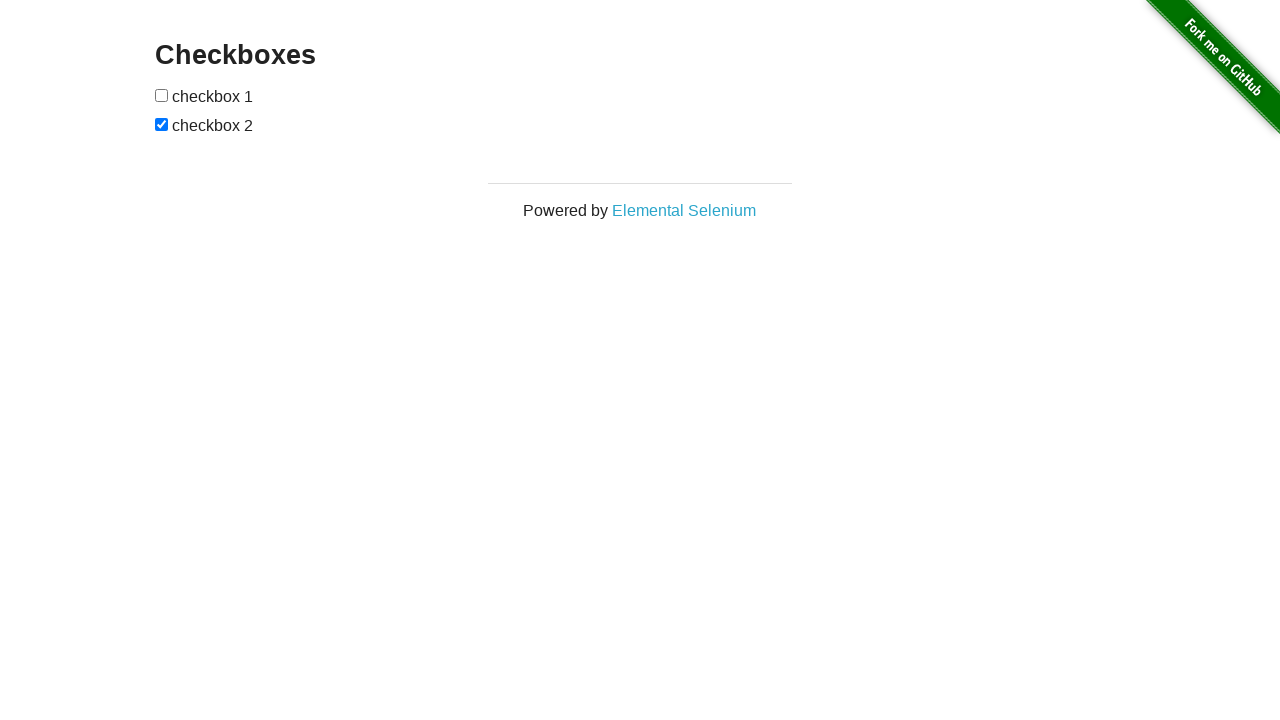

Clicked first checkbox to check it at (162, 95) on (//input[@type='checkbox'])[1]
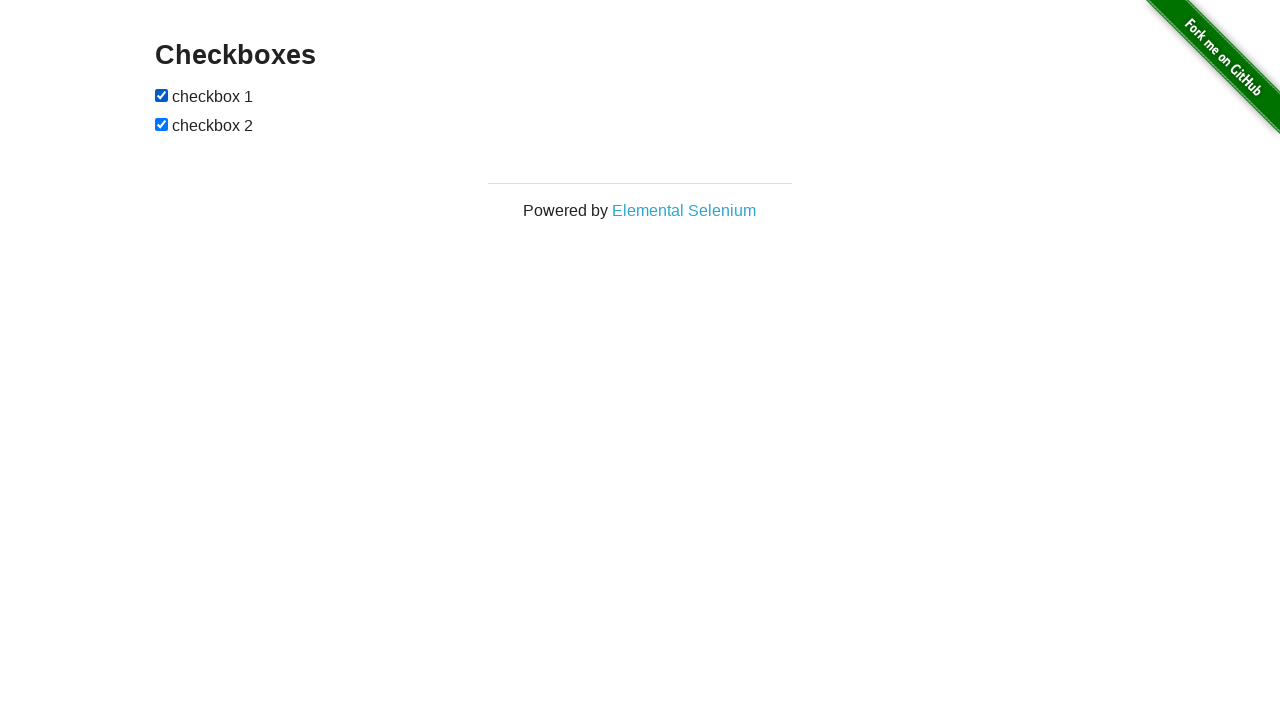

Second checkbox was already checked
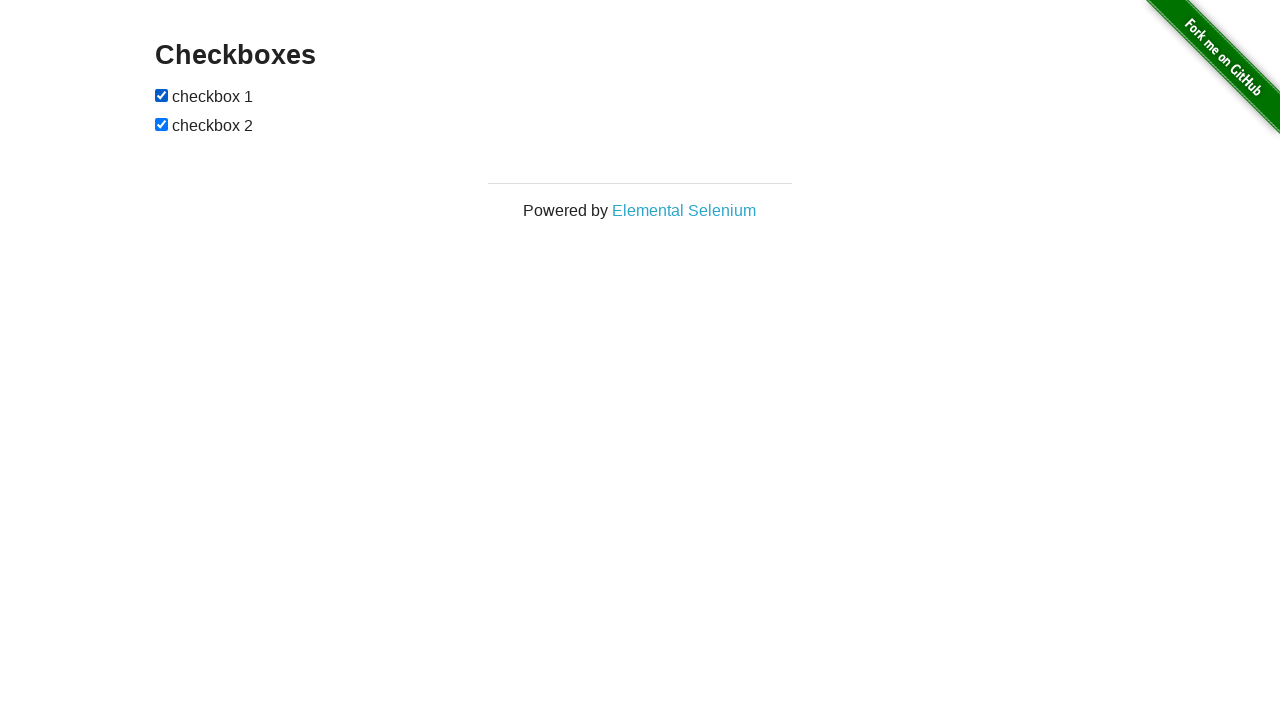

Both checkboxes are now checked - test completed
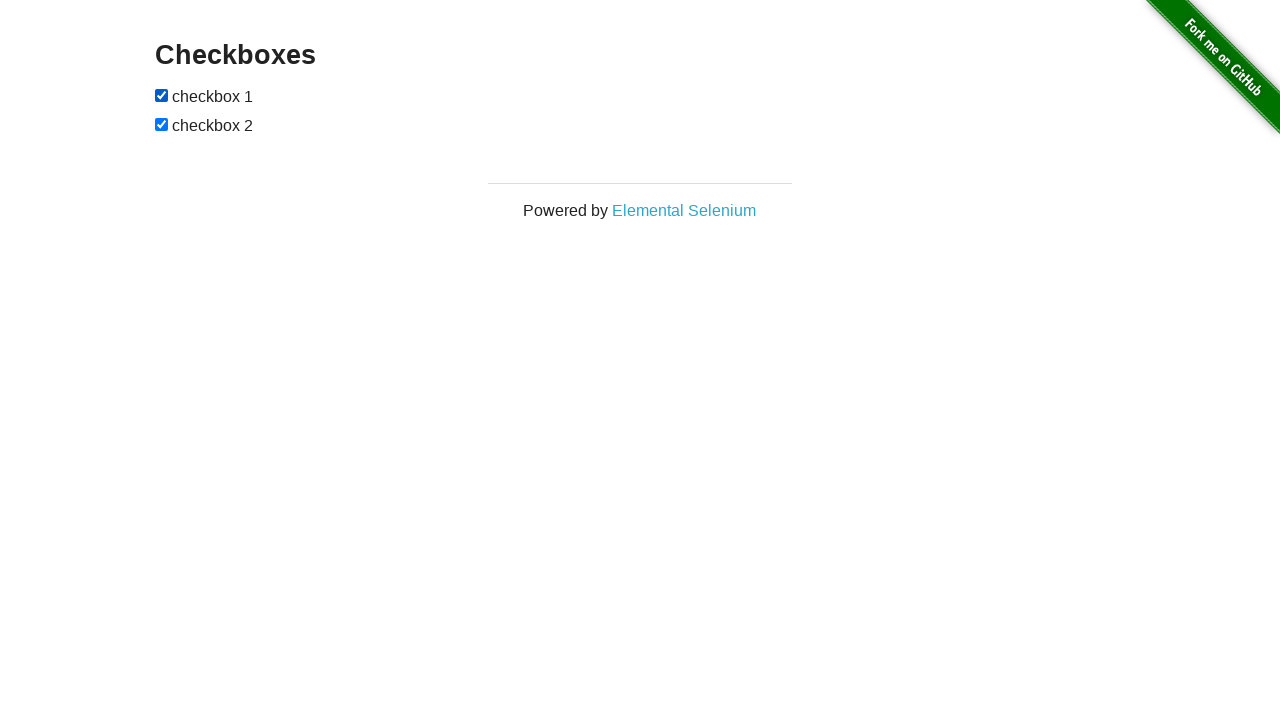

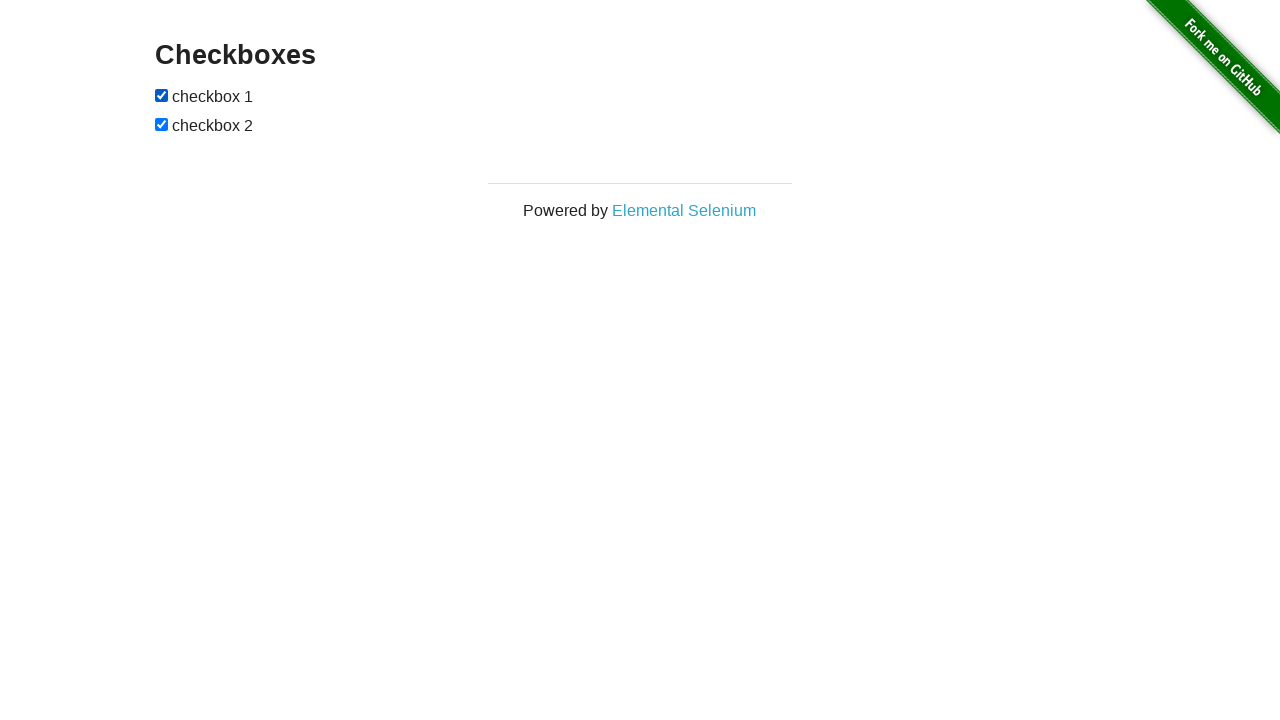